Tests viewing the homepage by clicking the Home navigation link and scrolling down the page

Starting URL: https://demoblaze.com/

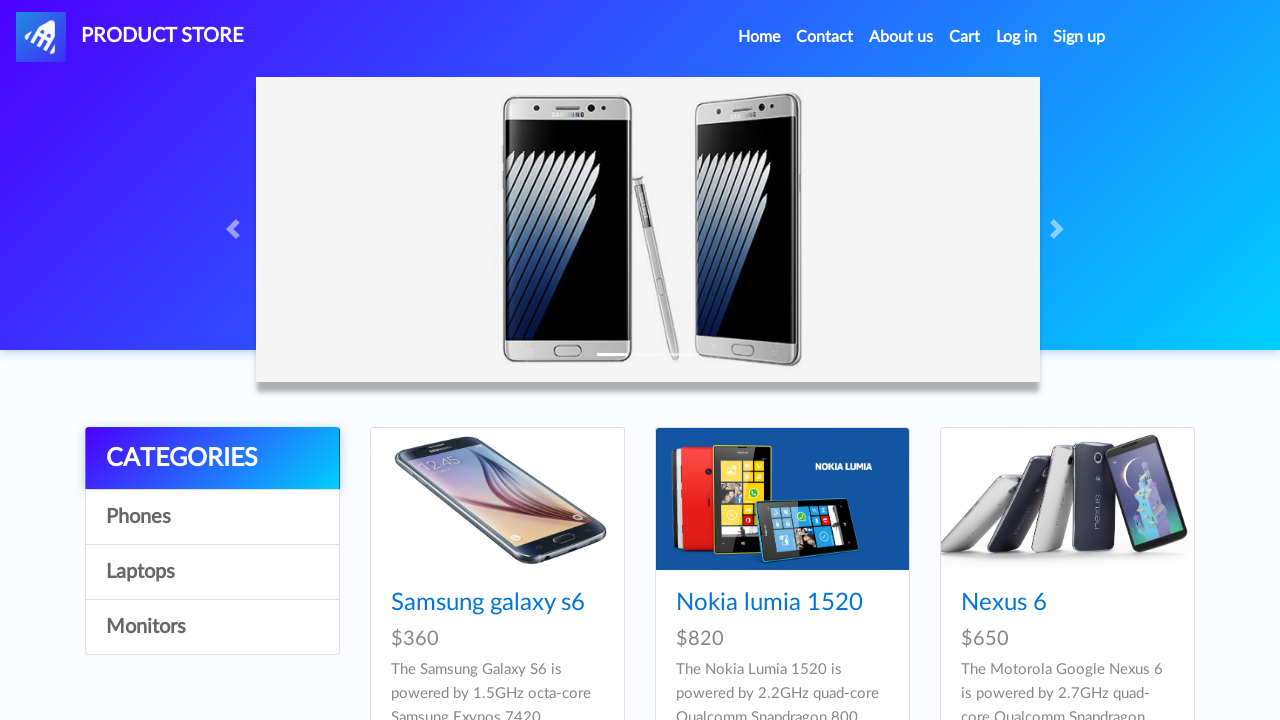

Clicked Home navigation link at (759, 37) on xpath=//*[@id="navbarExample"]/ul/li[1]/a
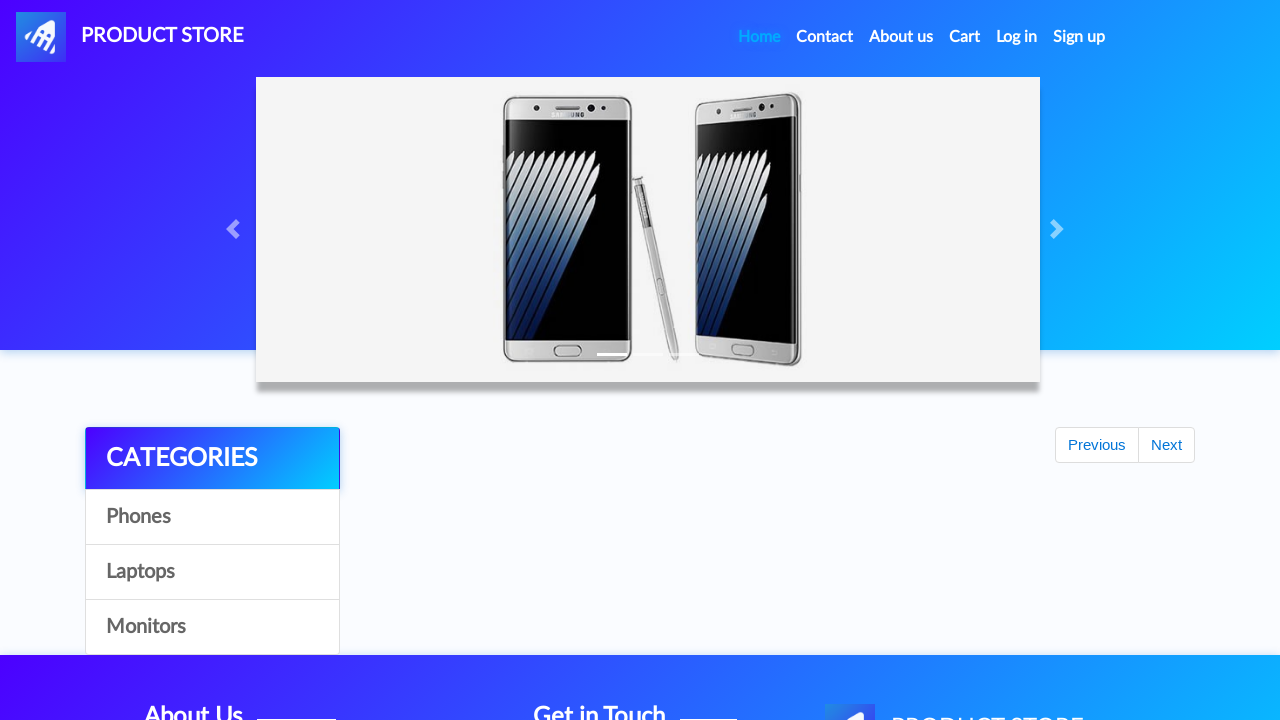

Scrolled down the page by 400 pixels
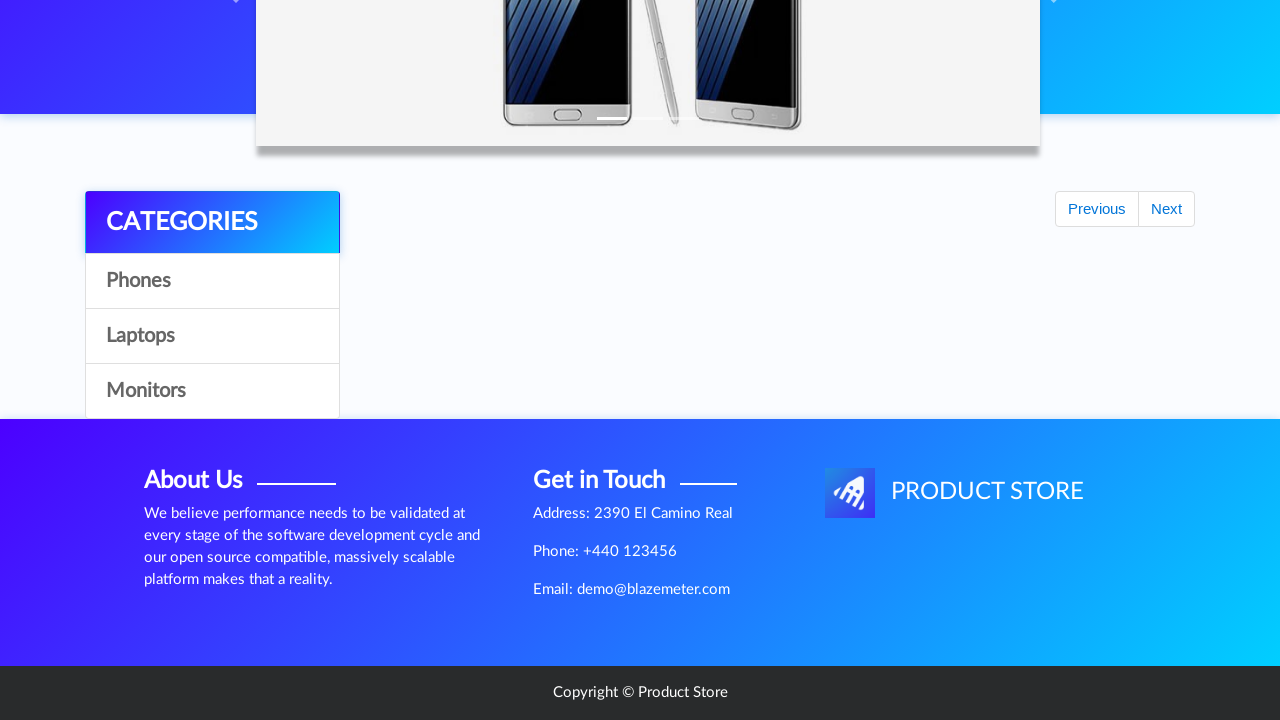

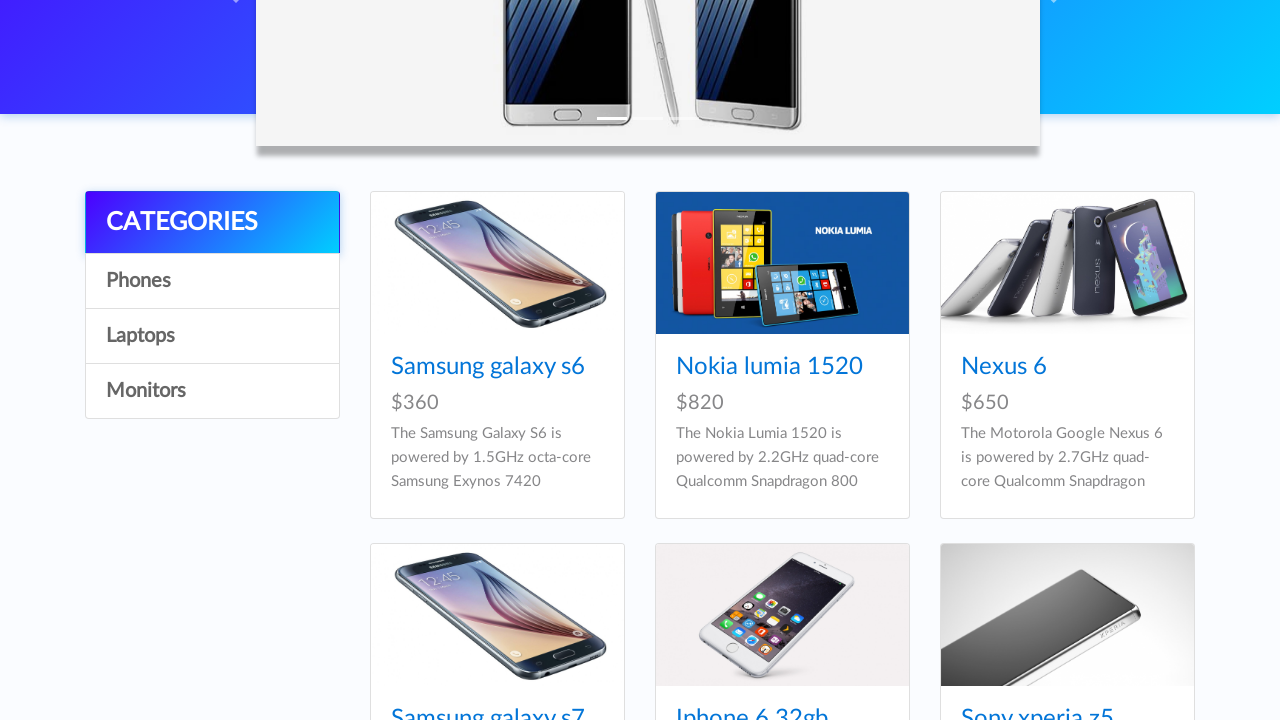